Navigates to a test automation practice page and verifies that the broken links section exists and contains link elements, scrolling through each link in the section.

Starting URL: https://testautomationpractice.blogspot.com/

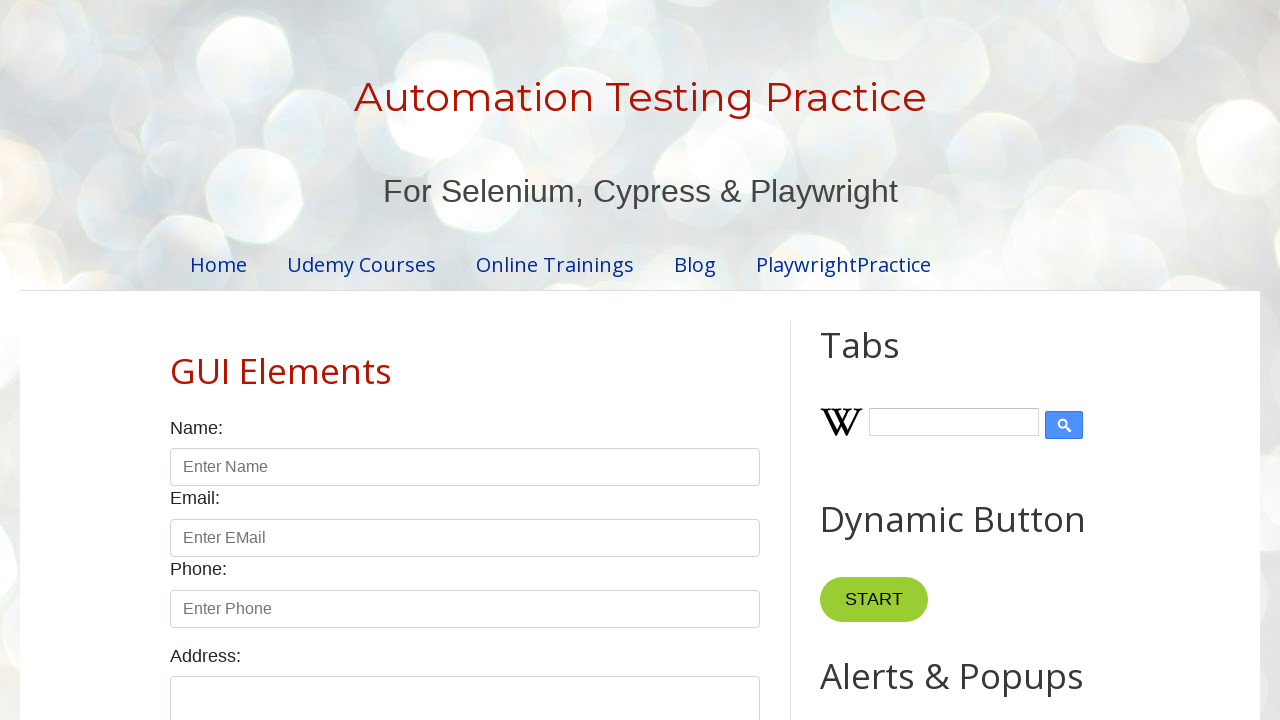

Waited for broken links section to be visible
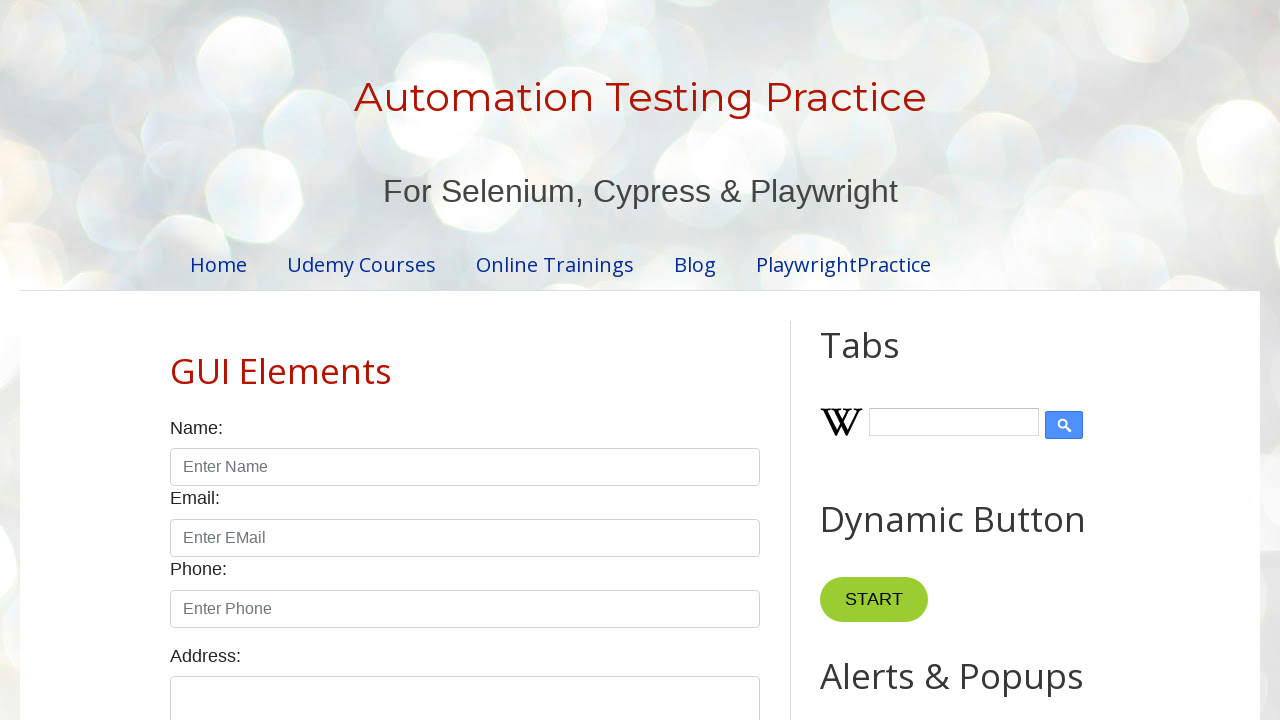

Located all link elements within the broken links section
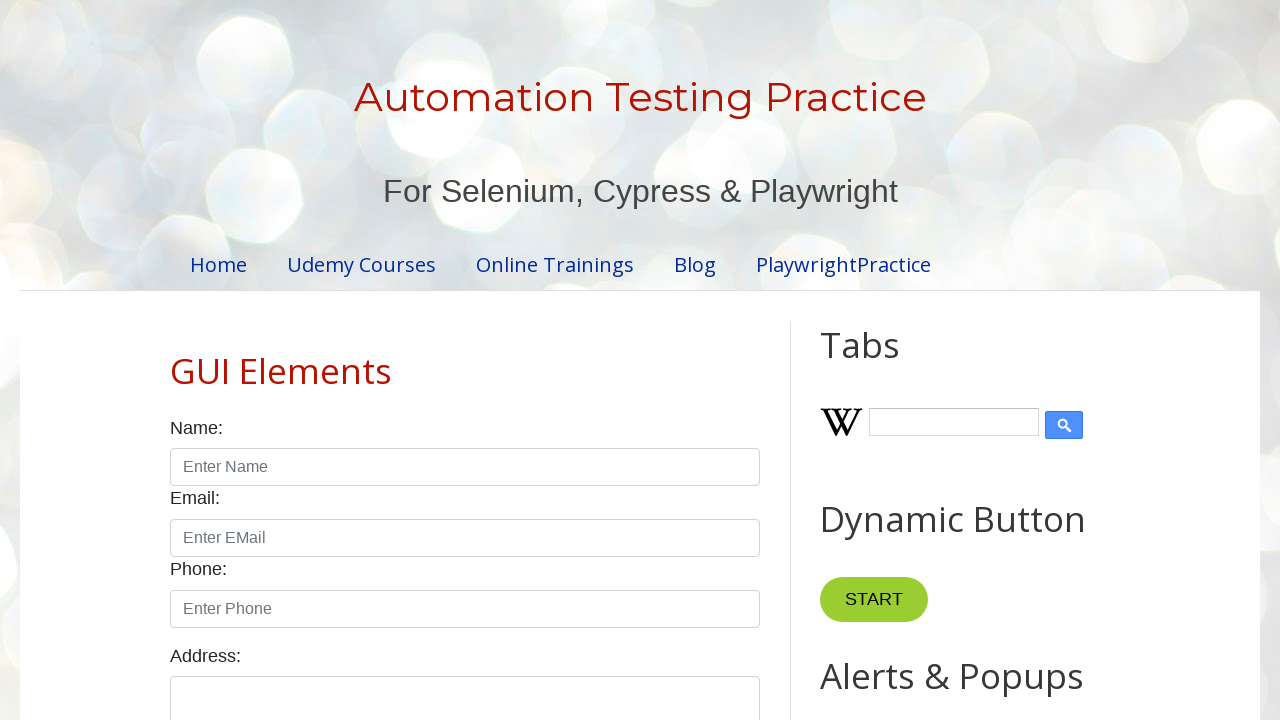

Found 8 links in the broken links section
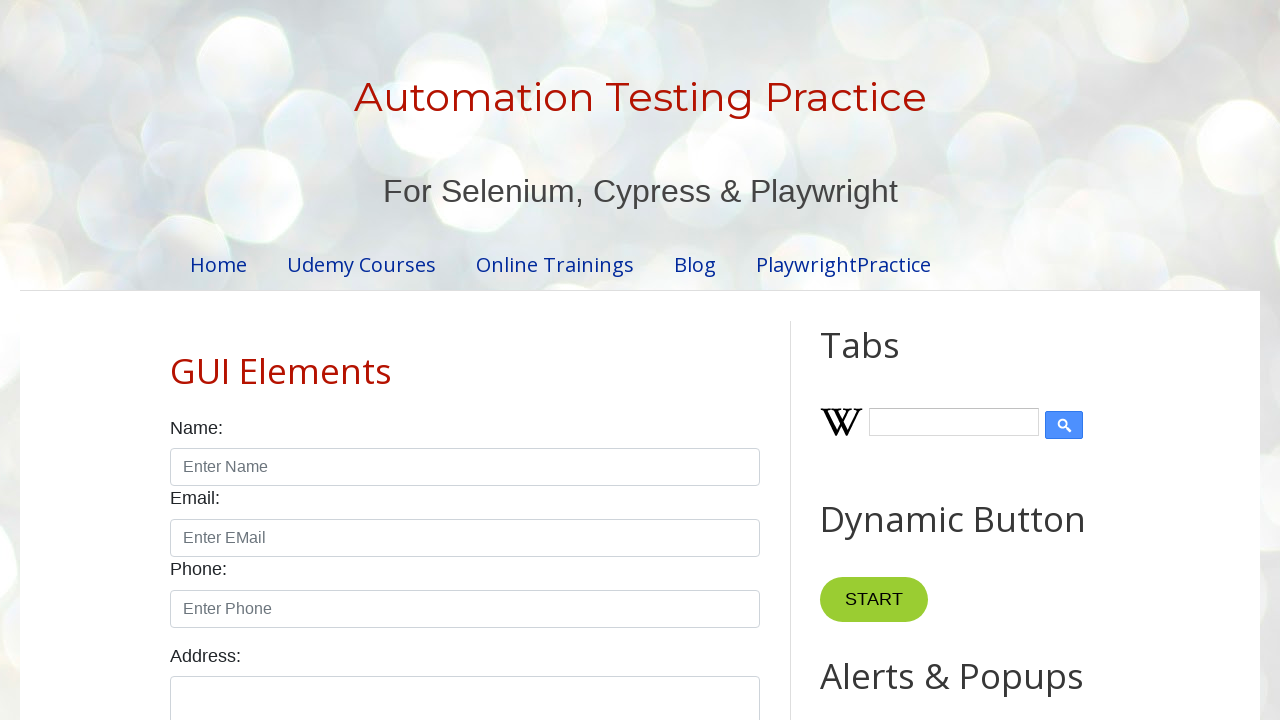

Scrolled link 1 of 8 into view
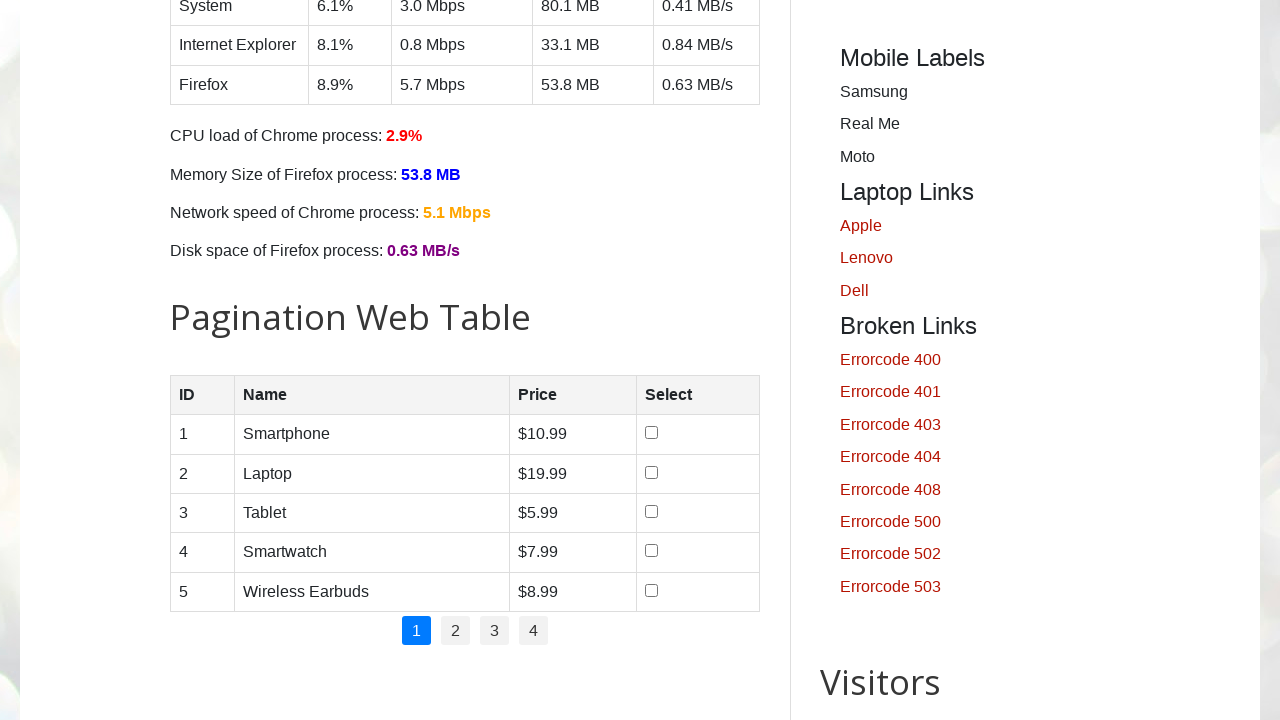

Scrolled link 2 of 8 into view
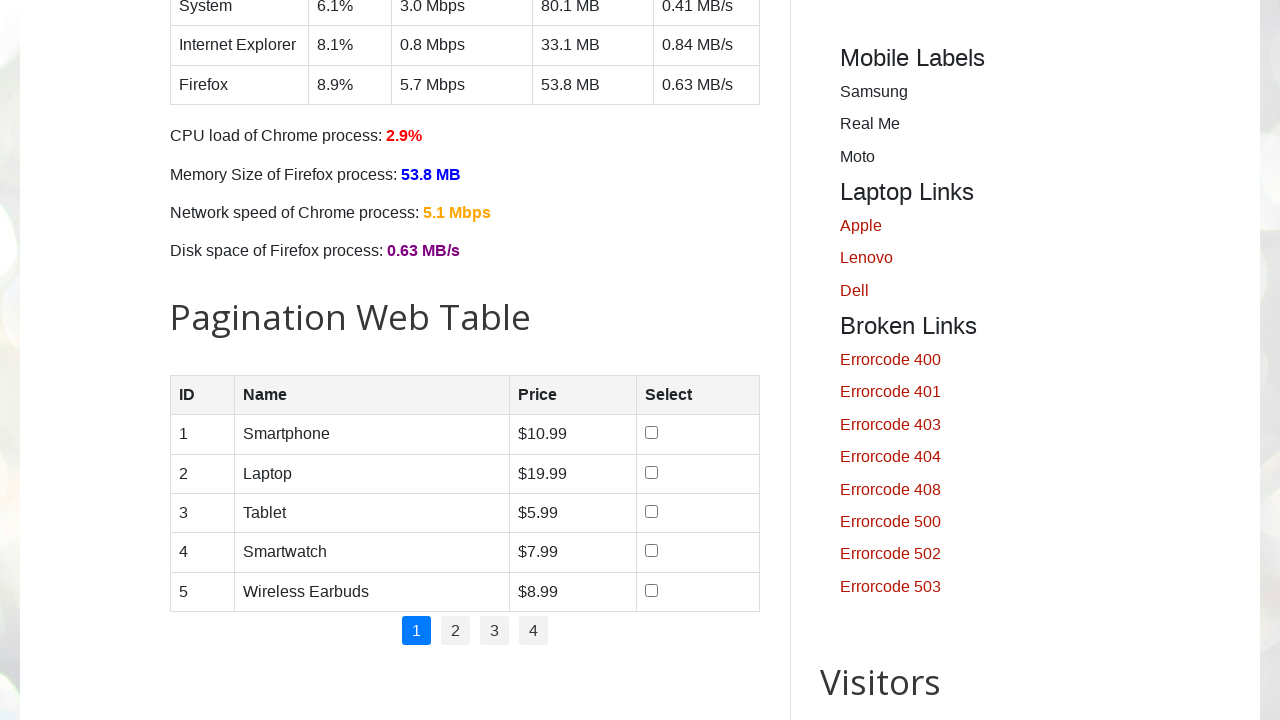

Scrolled link 3 of 8 into view
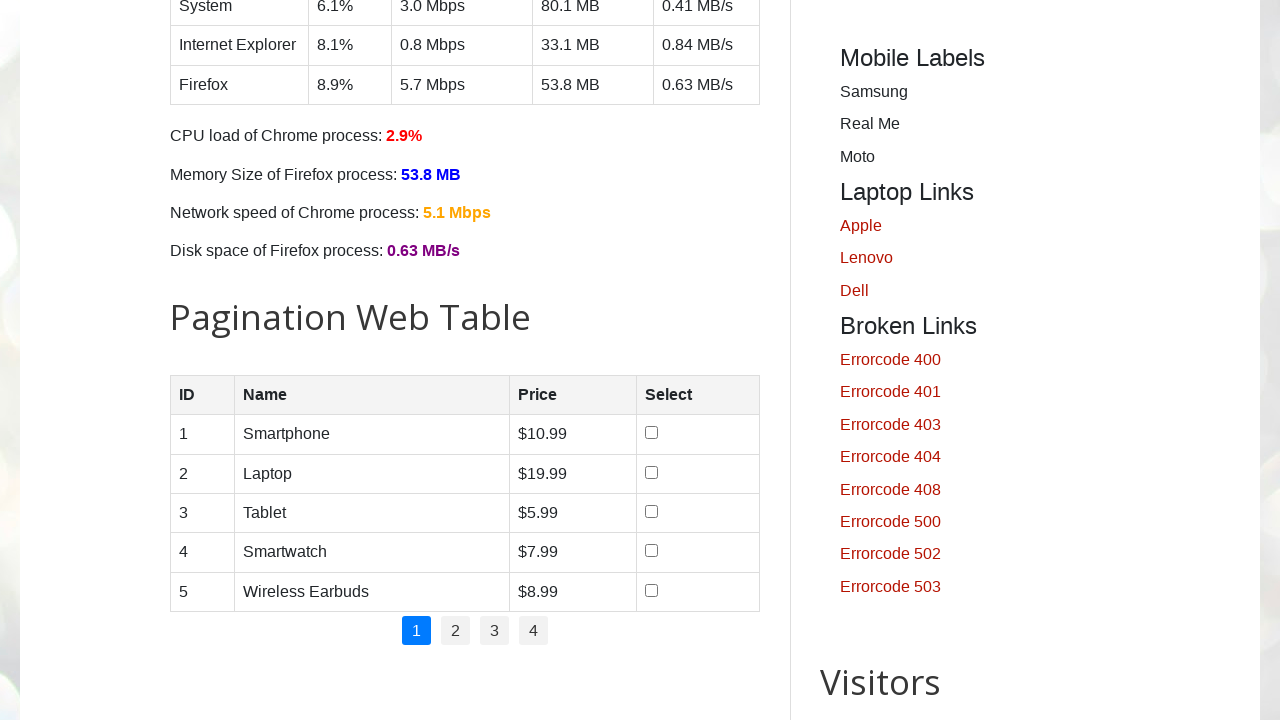

Scrolled link 4 of 8 into view
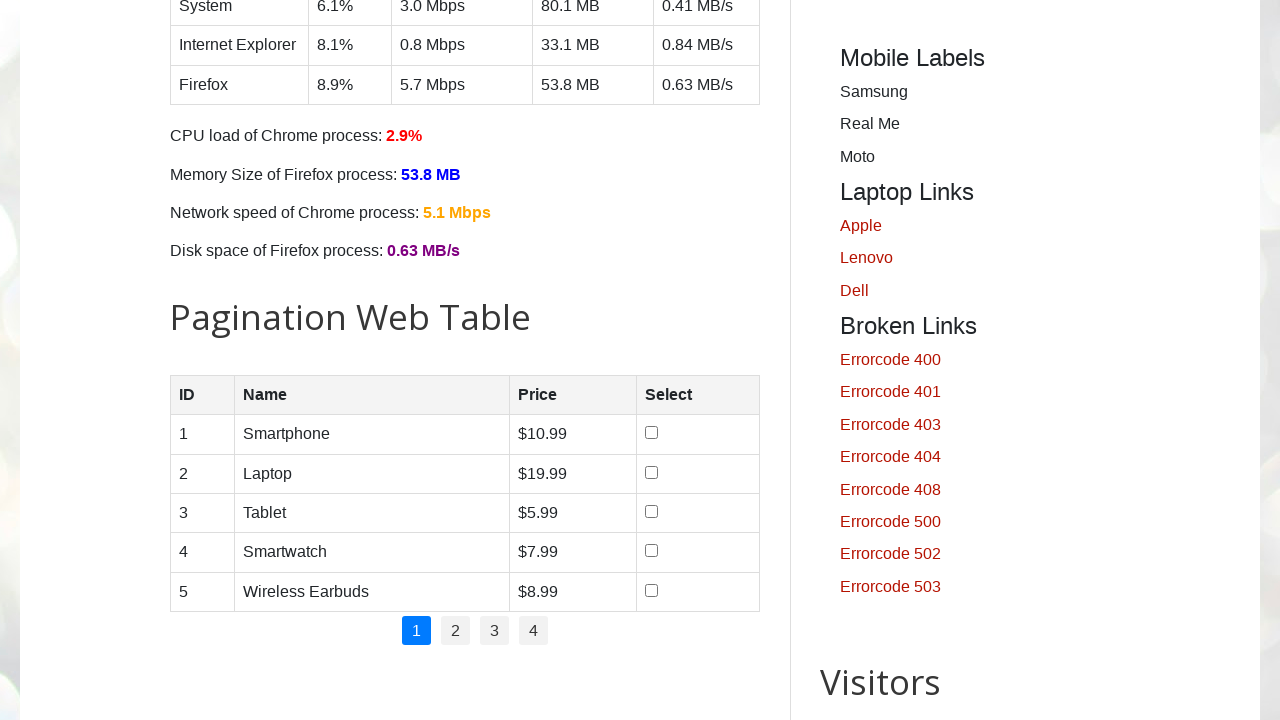

Scrolled link 5 of 8 into view
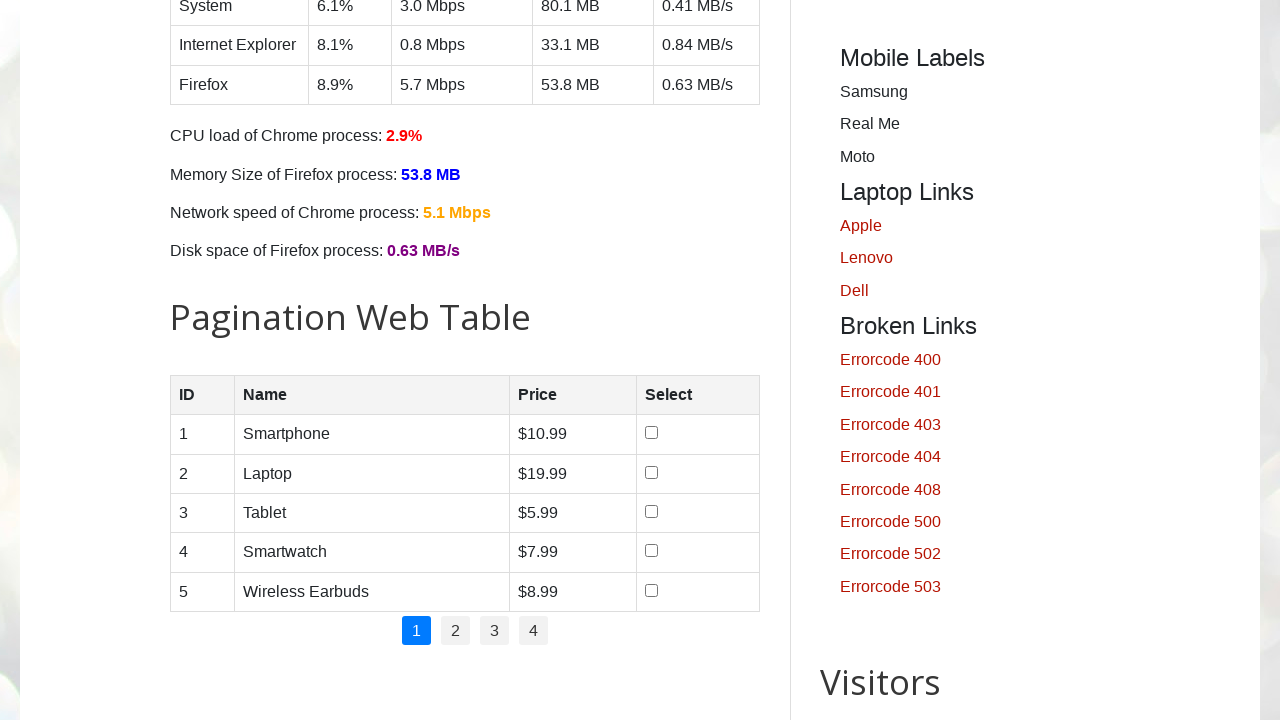

Scrolled link 6 of 8 into view
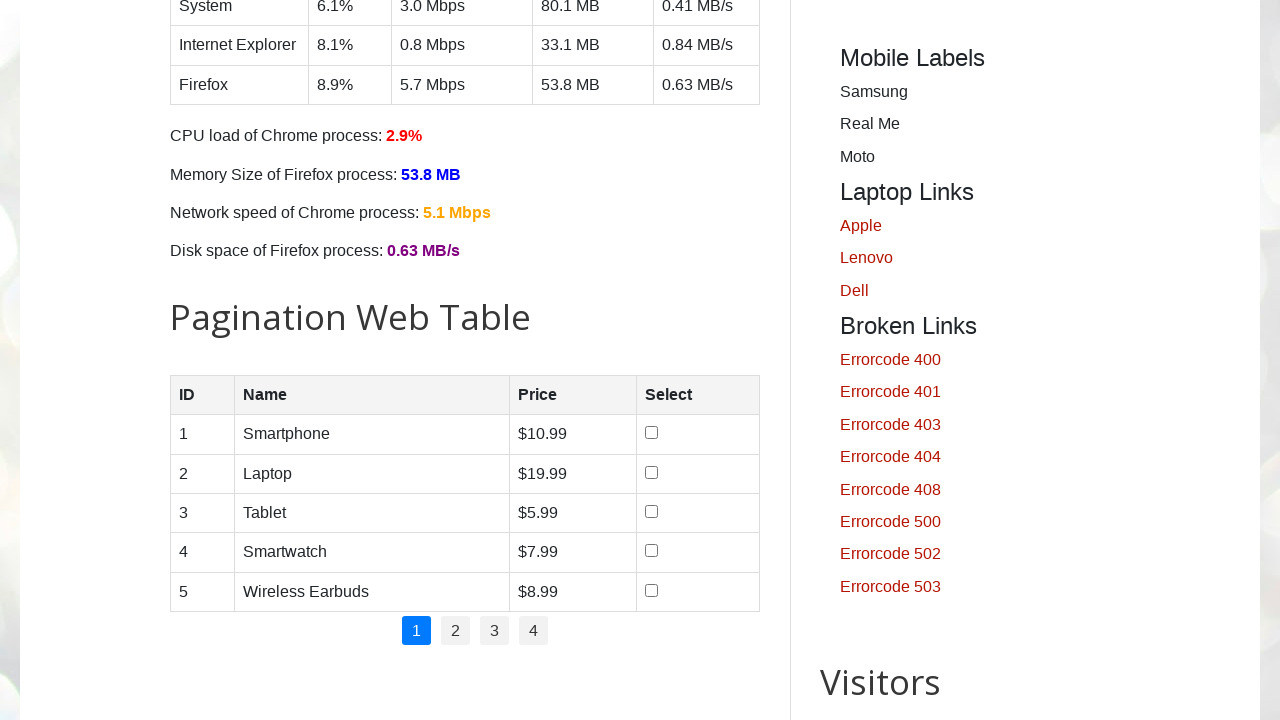

Scrolled link 7 of 8 into view
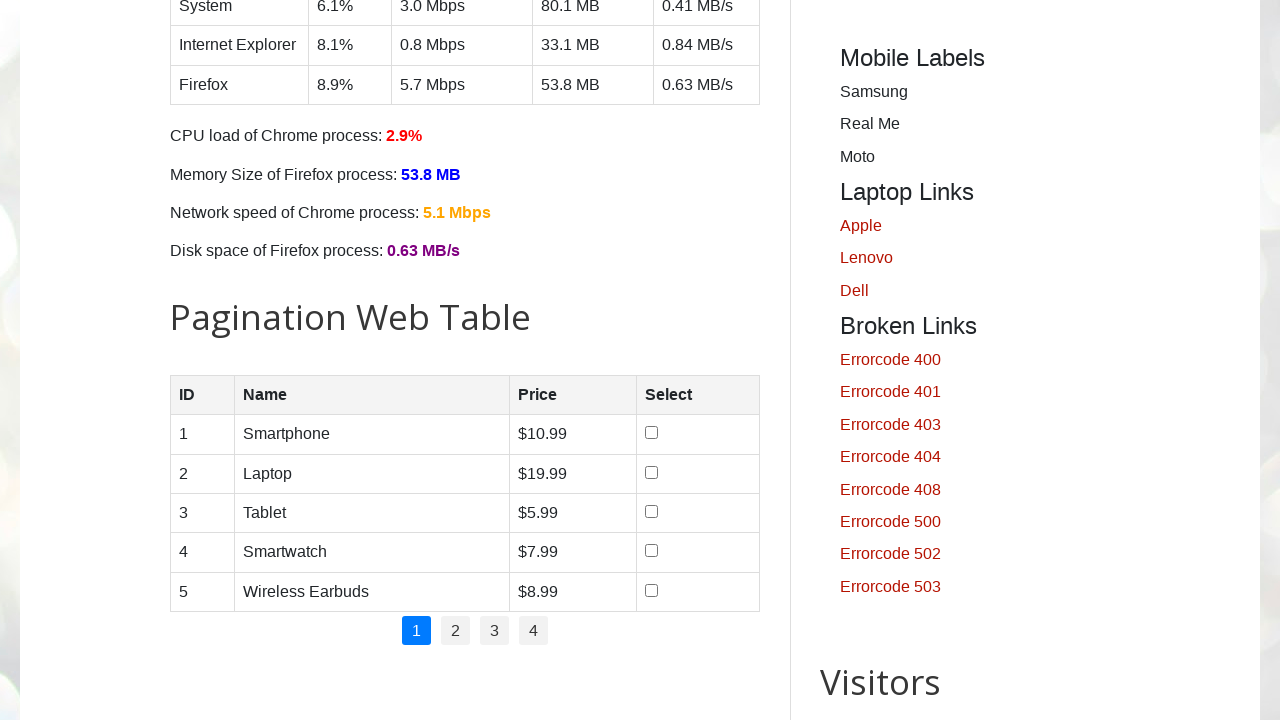

Scrolled link 8 of 8 into view
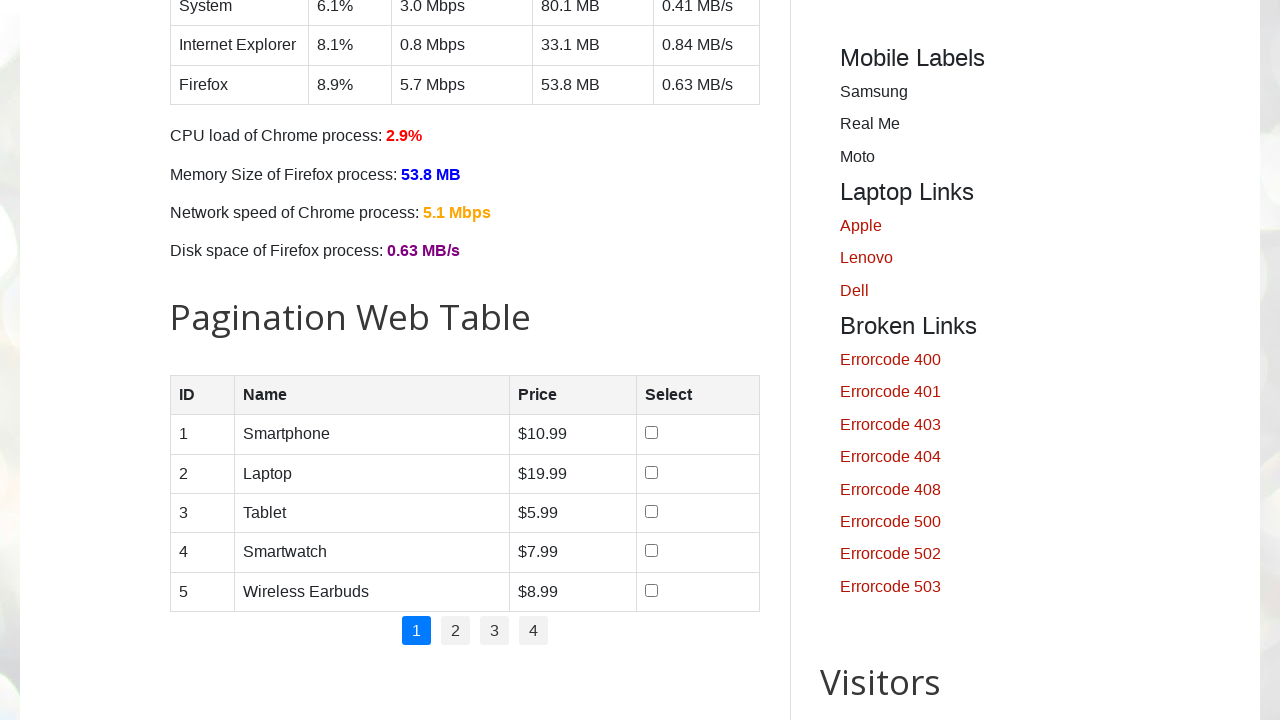

Verified that at least one link exists in the broken links section
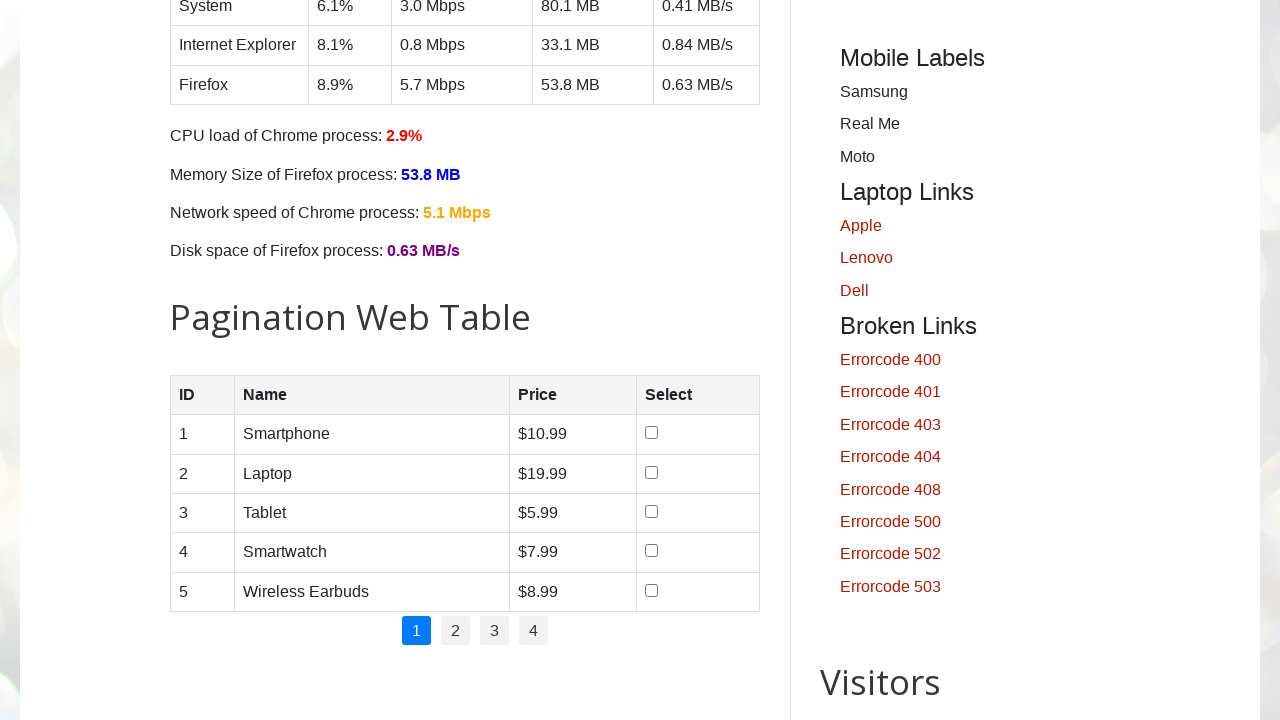

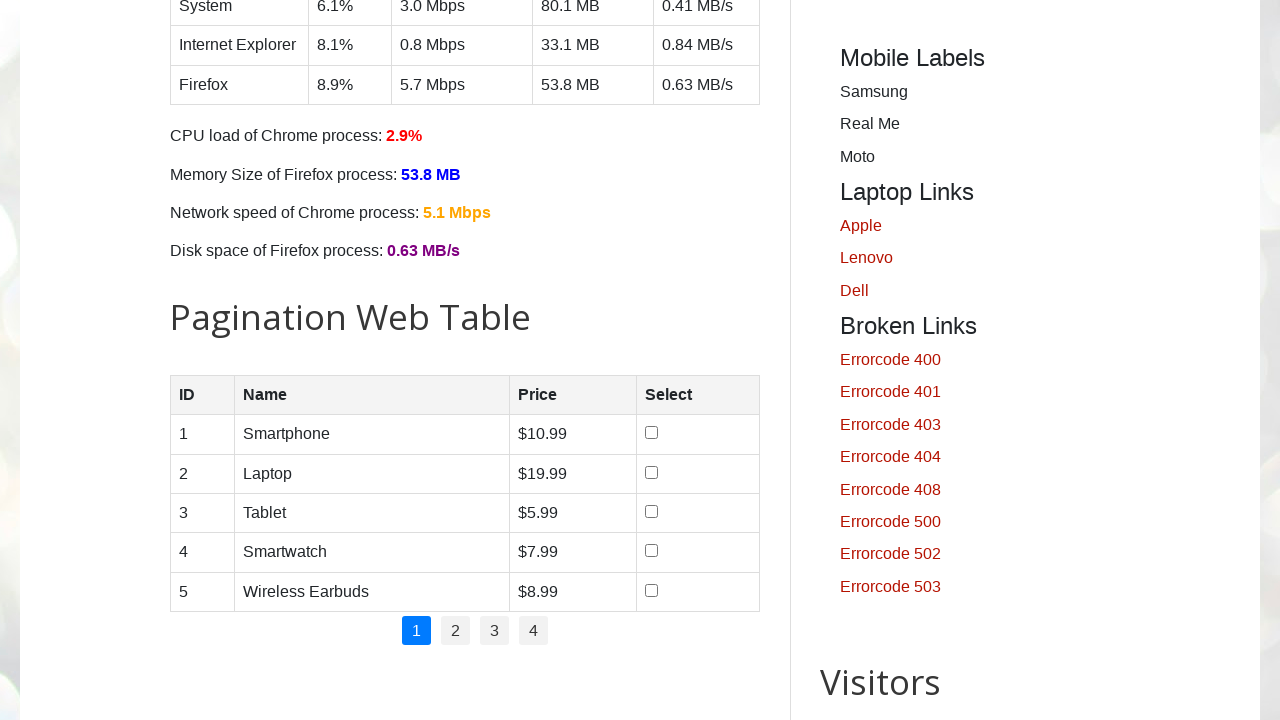